Opens the add new doctor modal and then closes it using the close button

Starting URL: https://ej2.syncfusion.com/showcase/angular/appointmentplanner/#/dashboard

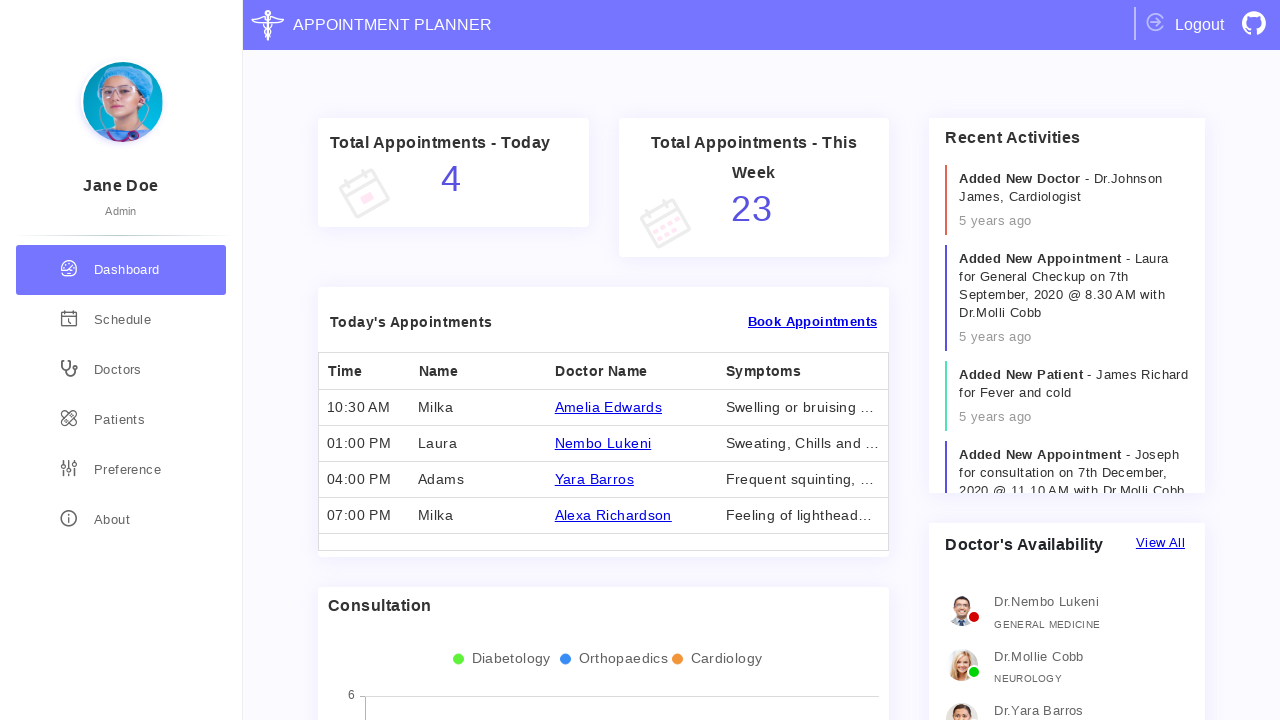

Clicked on Doctors item in the side menu at (118, 370) on text=Doctors
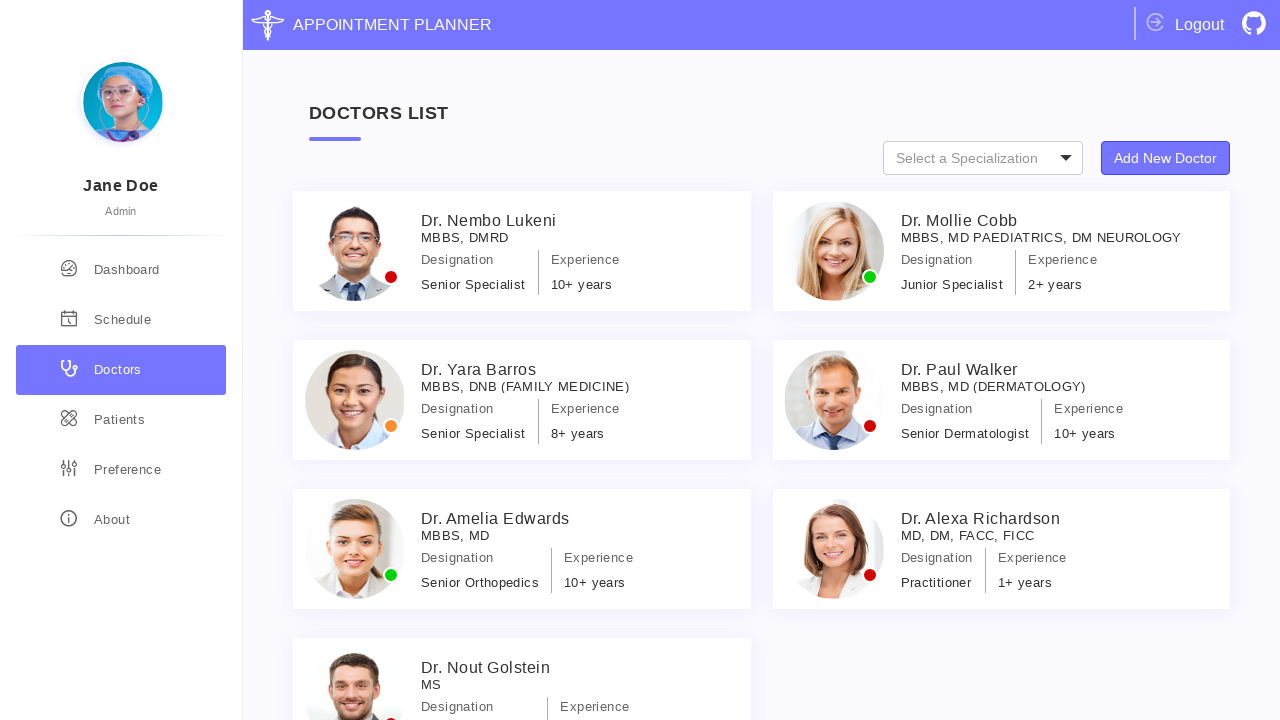

Clicked on Add New Doctor button to open modal at (1166, 158) on button:has-text('Add New Doctor')
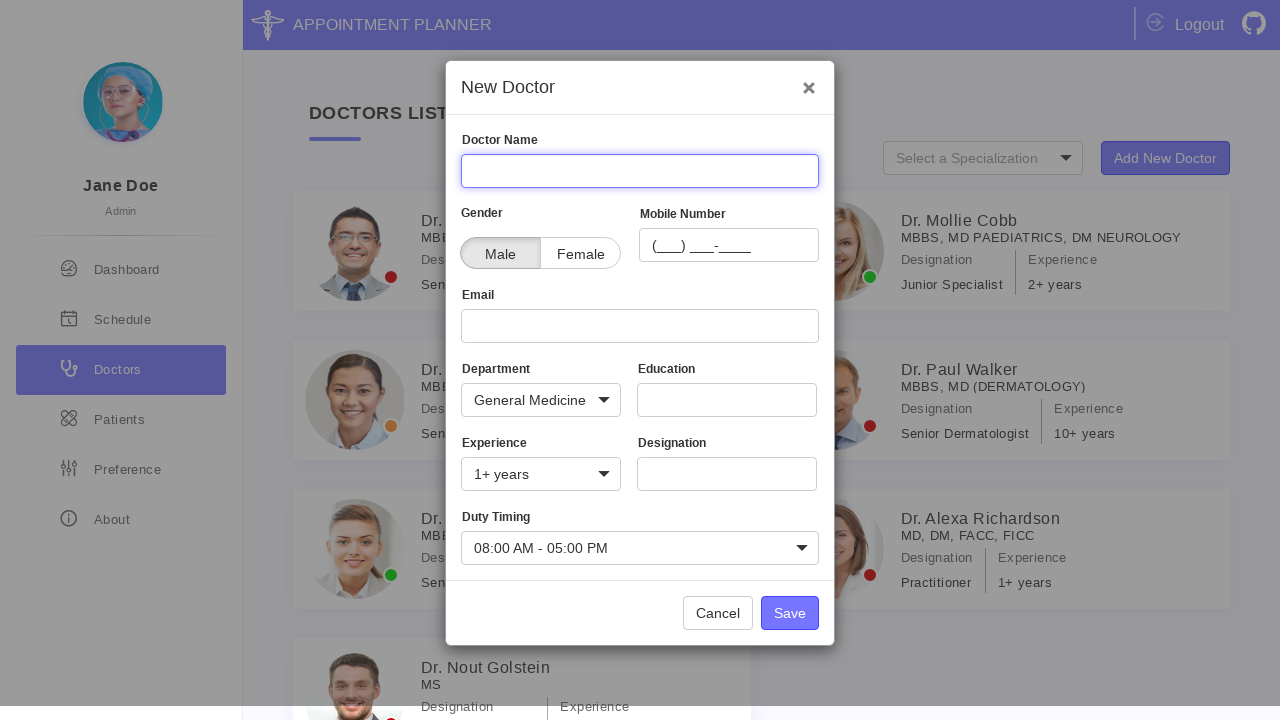

Modal window is now visible
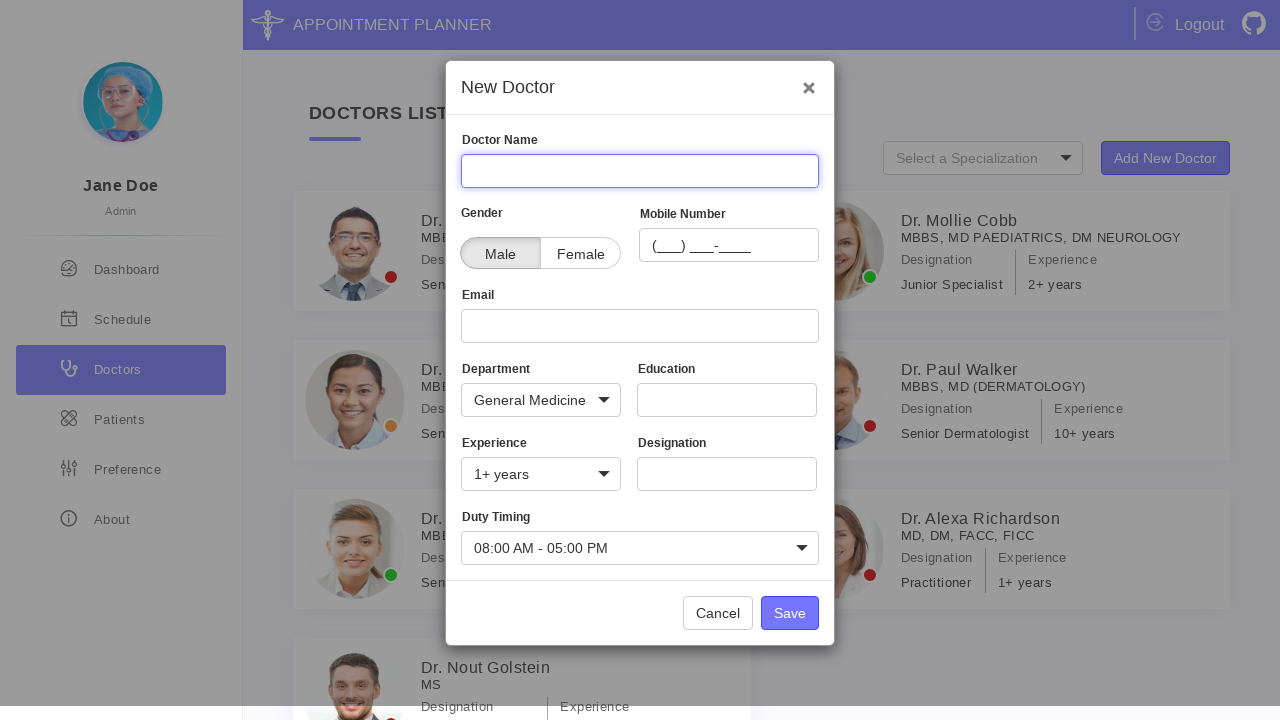

Clicked the close button on the modal at (804, 81) on .e-dialog .e-dlg-closeicon-btn
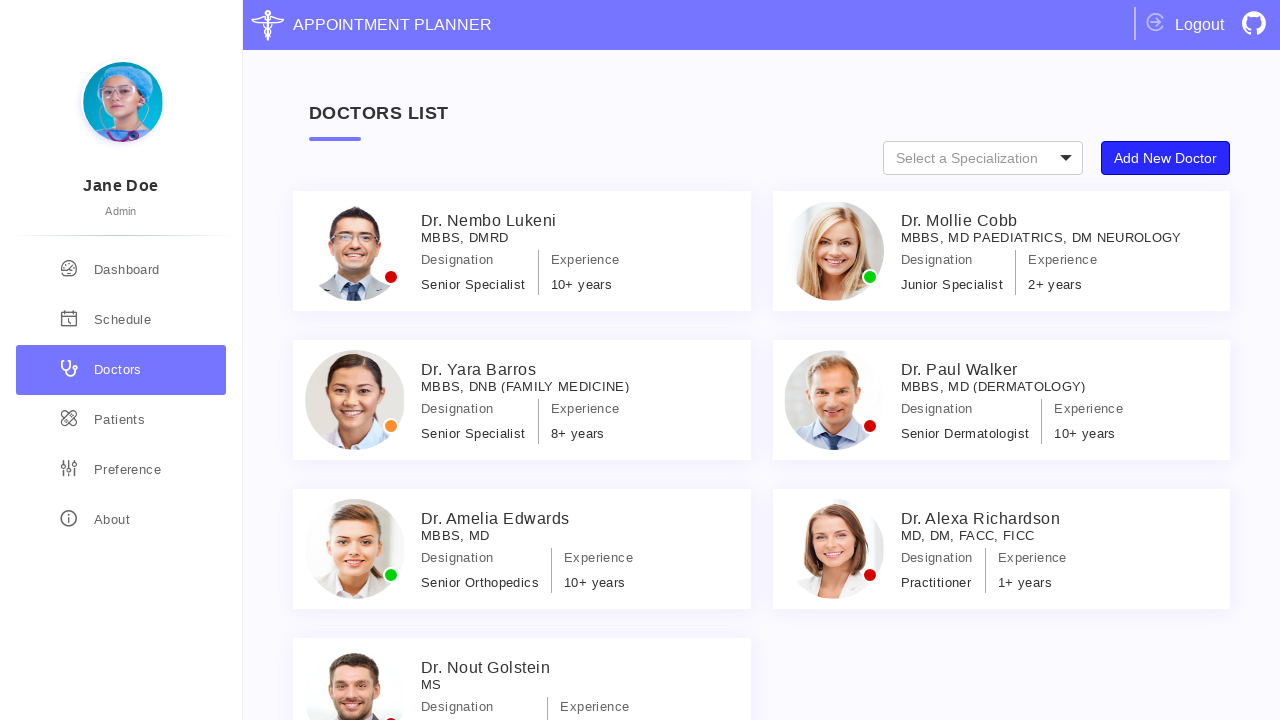

Modal window is now closed and hidden
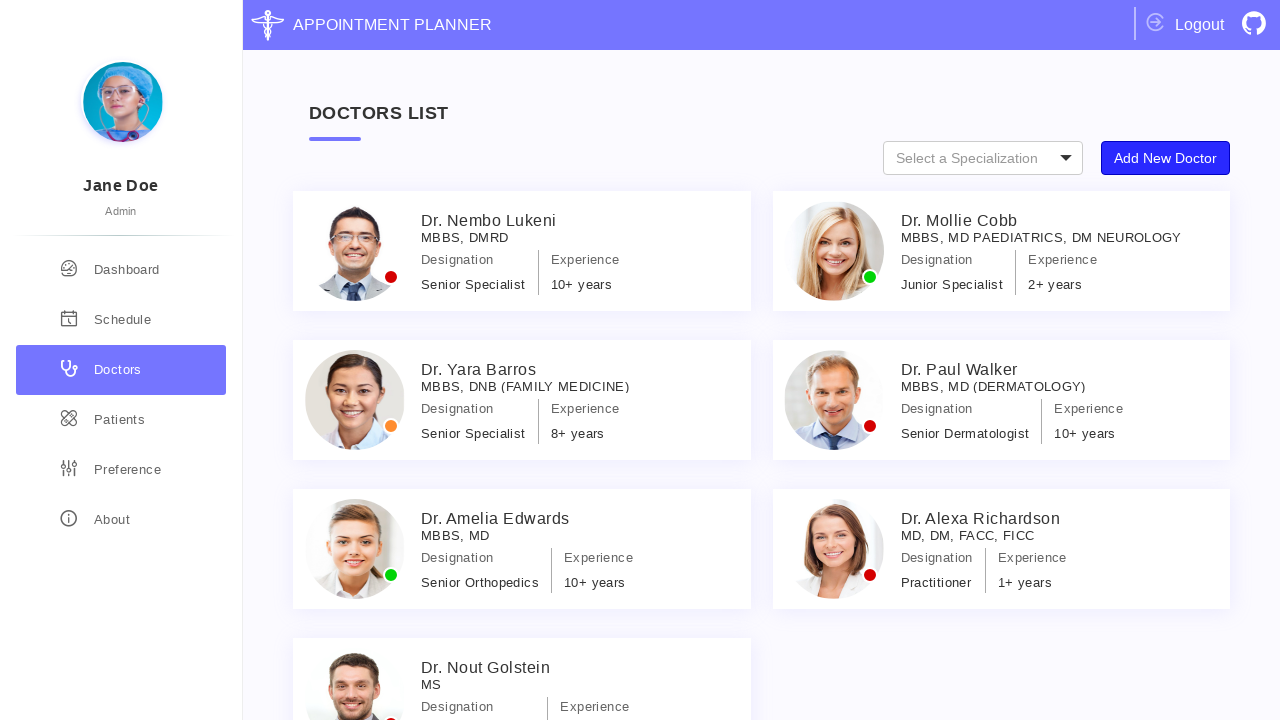

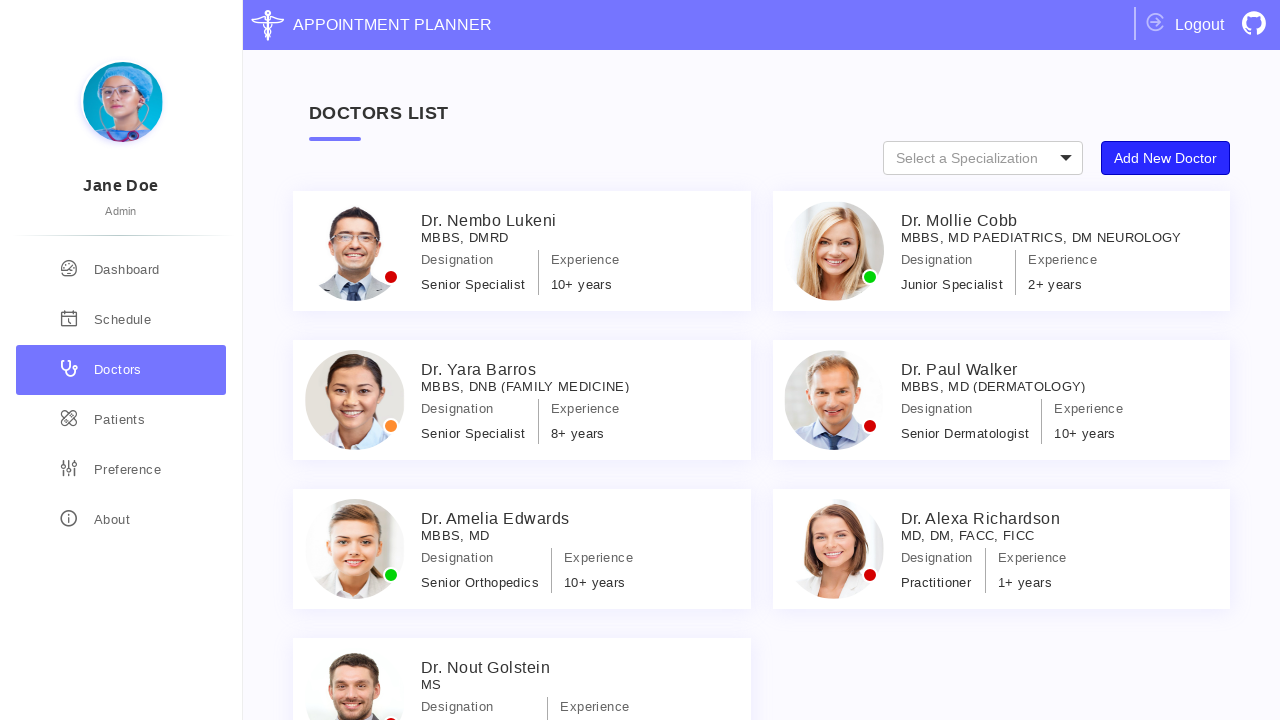